Tests filling out the DemoQA practice form by entering first name and last name fields

Starting URL: https://demoqa.com/automation-practice-form

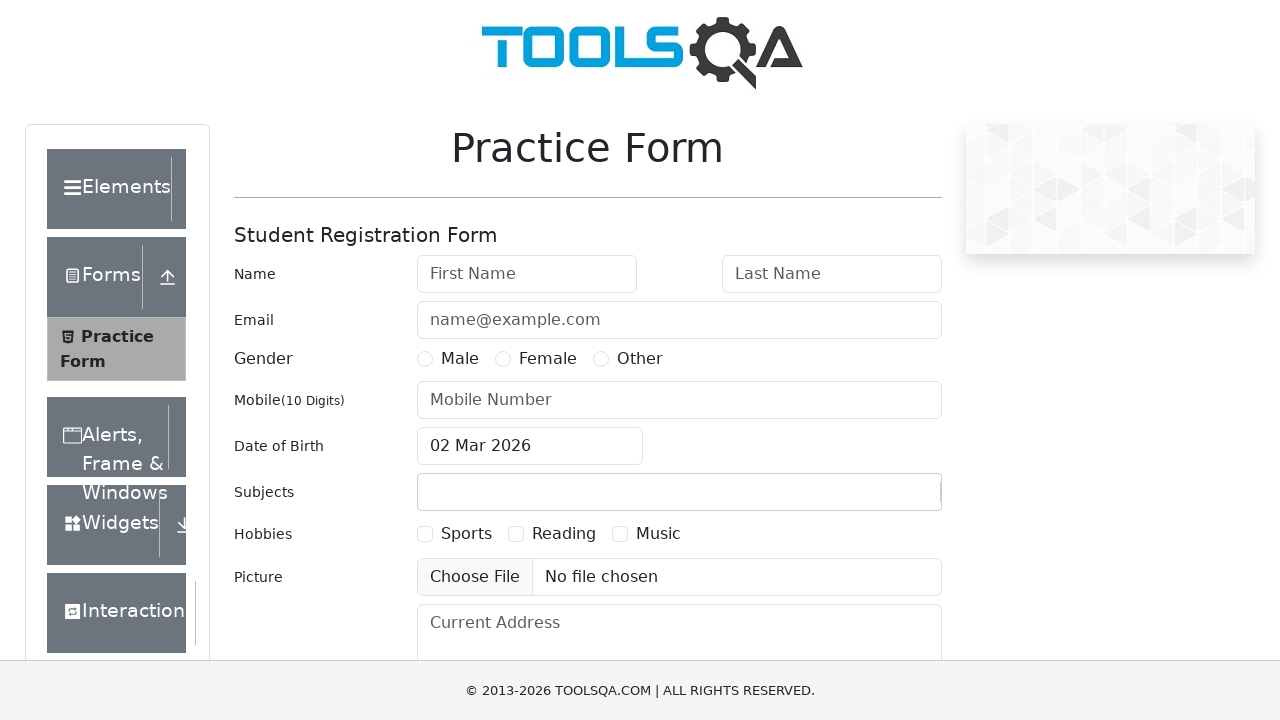

Waited for first name field to be present
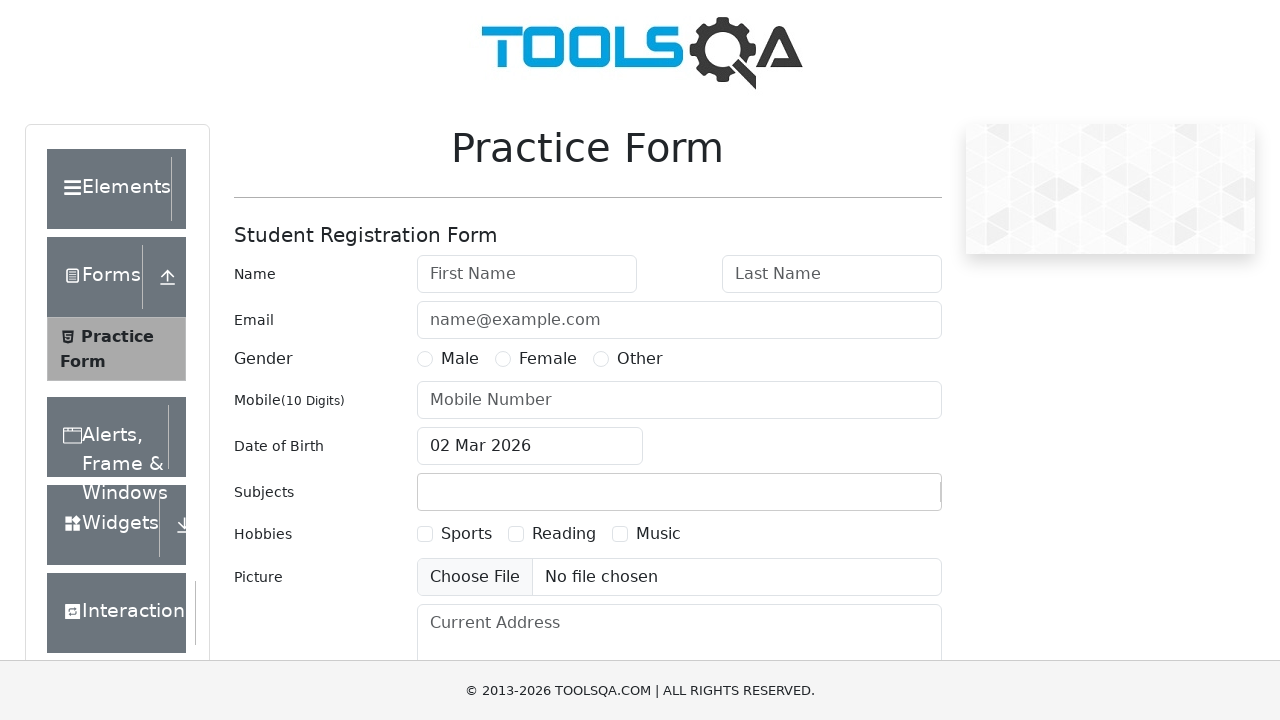

Filled first name field with 'Andres Felipe' on #firstName
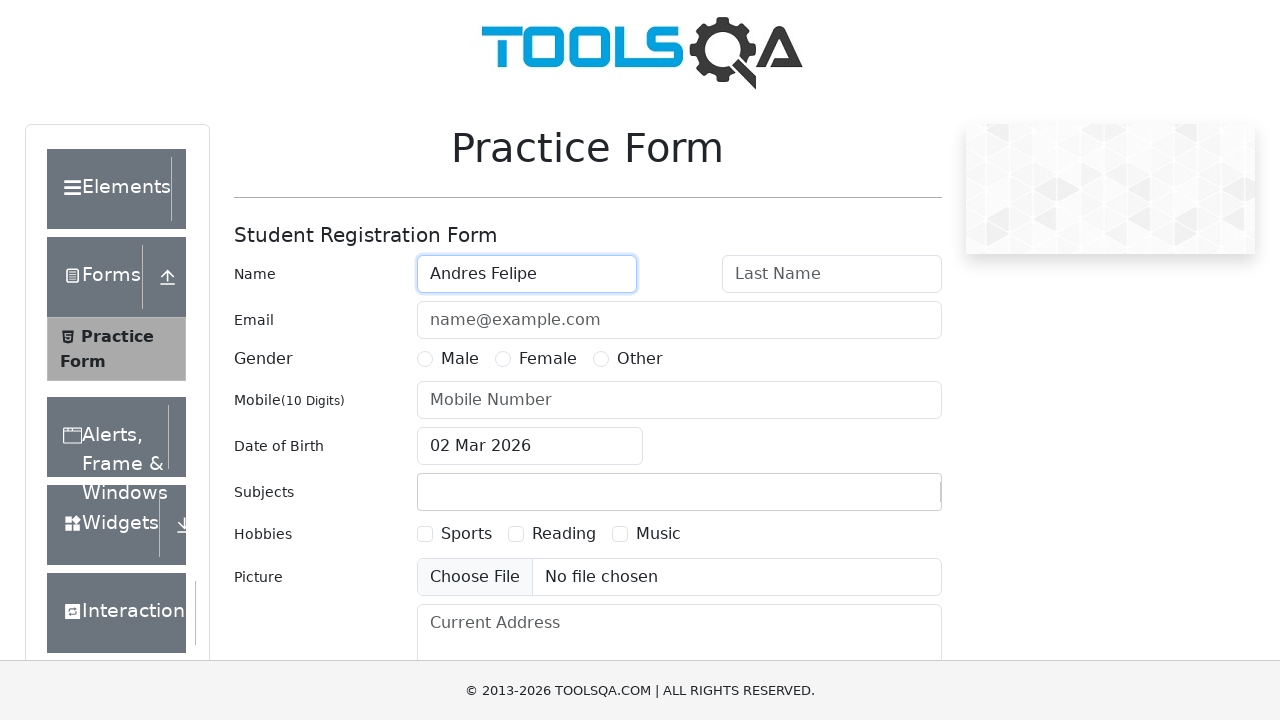

Filled last name field with 'Quintero' on #lastName
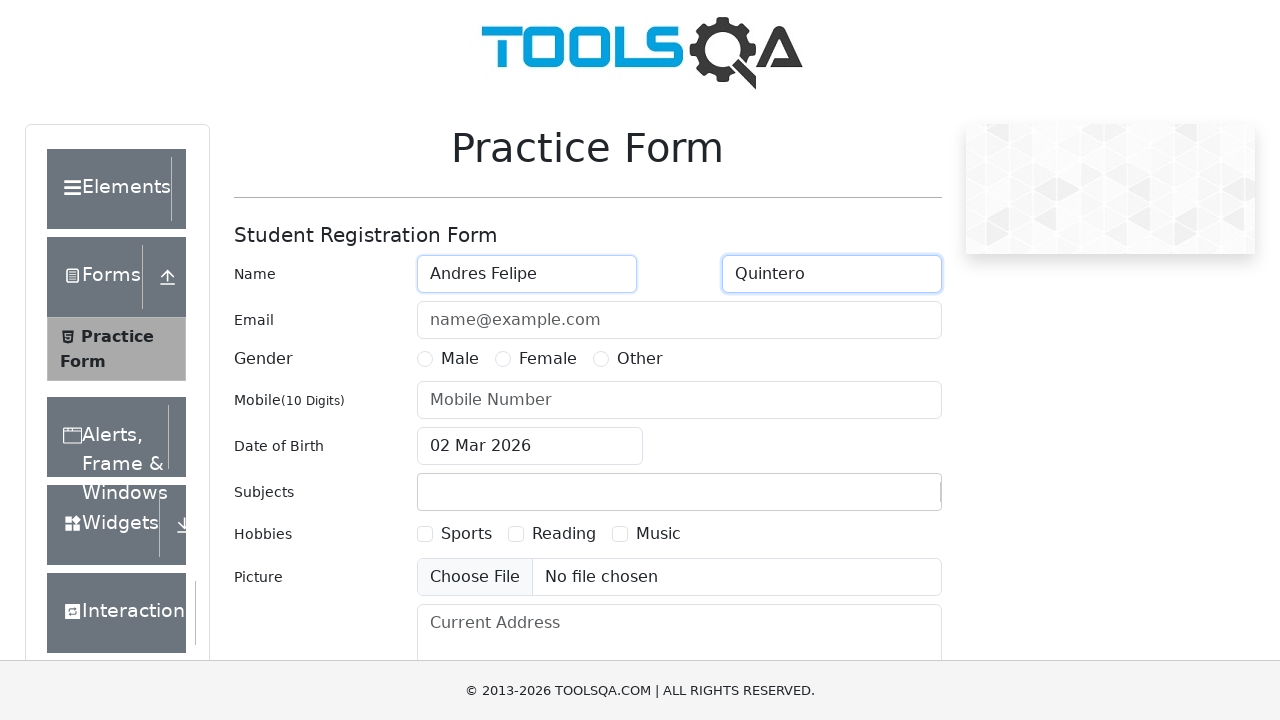

Waited 500ms to ensure form fields are populated
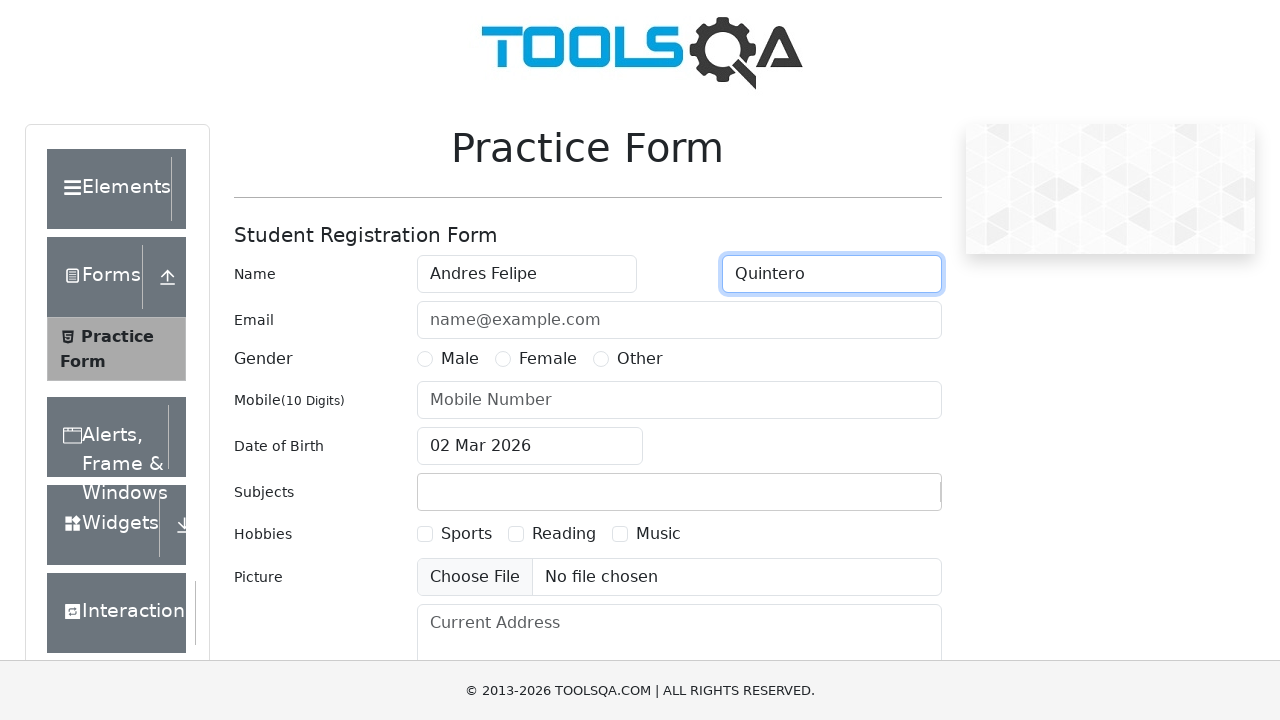

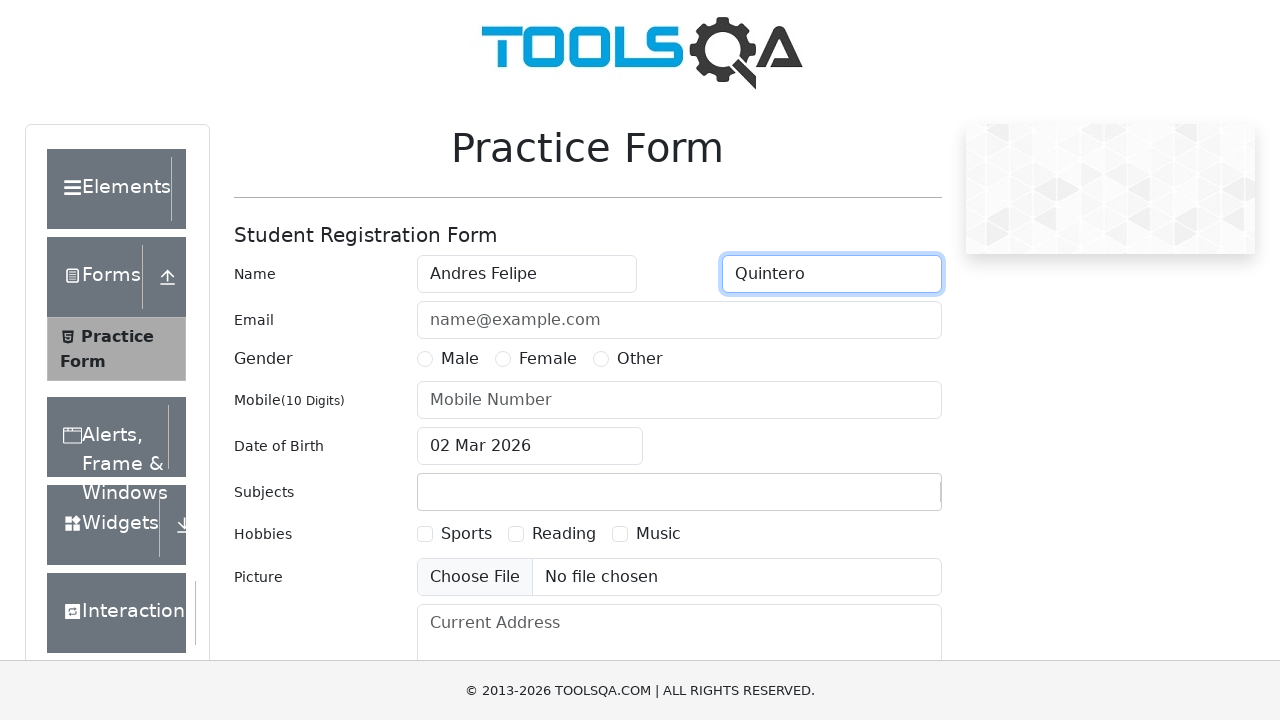